Tests scrolling to view specific elements on the page including an address and Contact Us button

Starting URL: https://codefish.io/

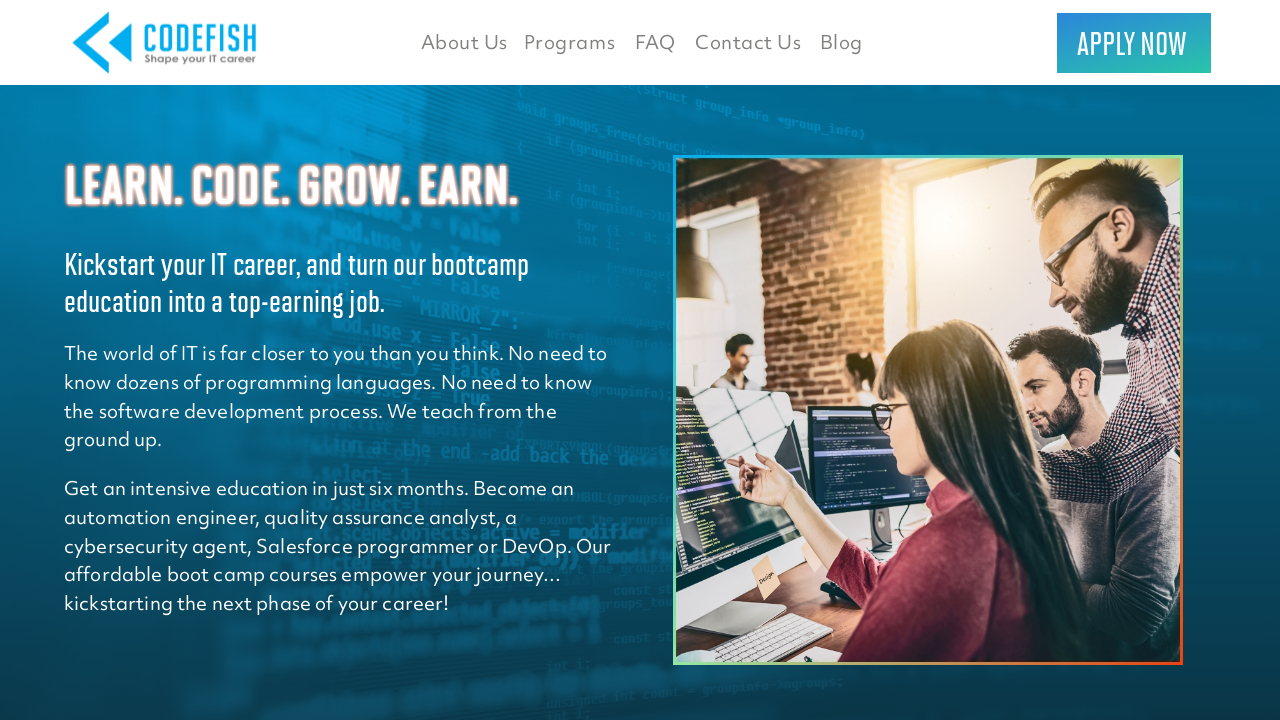

Located address element containing '2200'
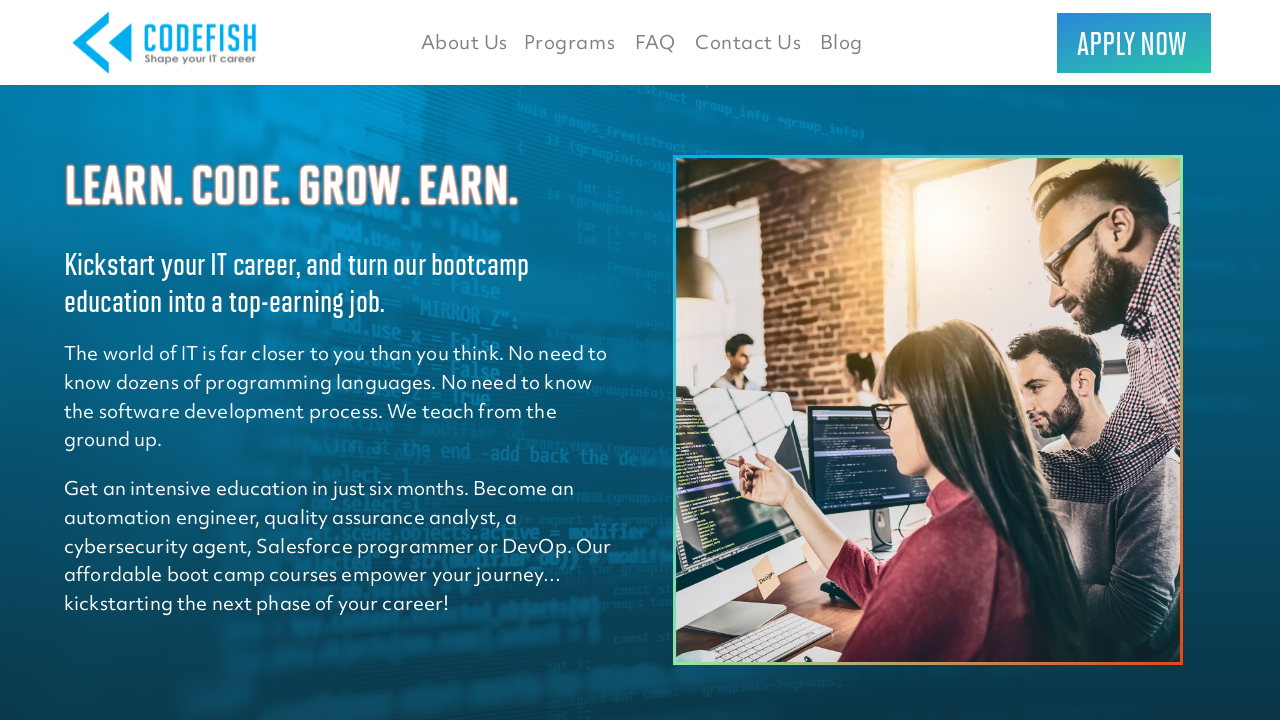

Scrolled address element into view
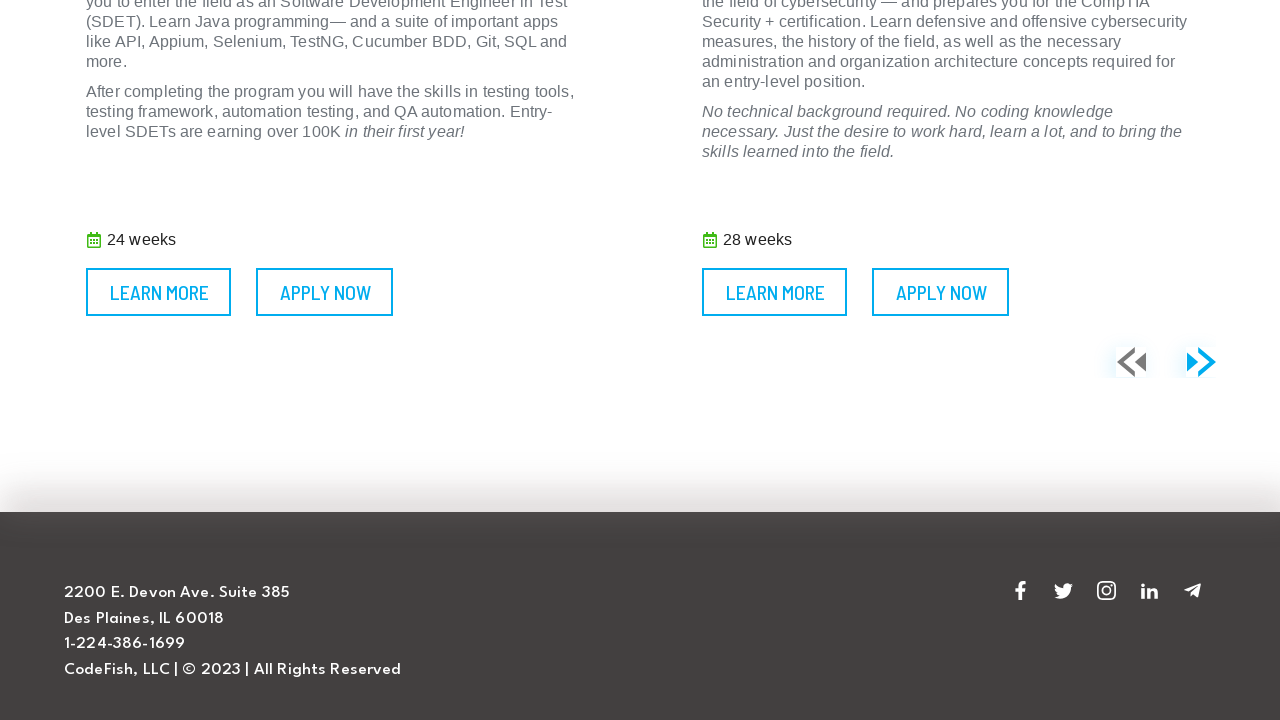

Waited 2 seconds for address to be visible
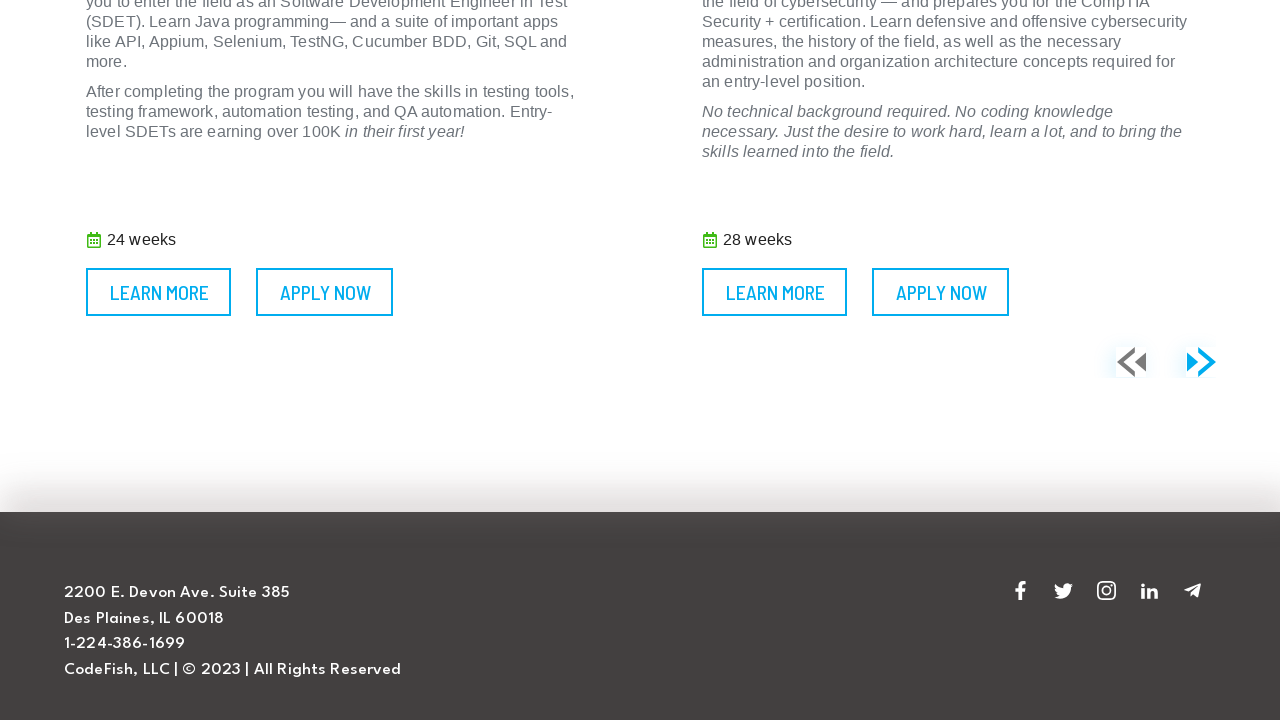

Retrieved address text: 2200 E. Devon Ave. Suite 385
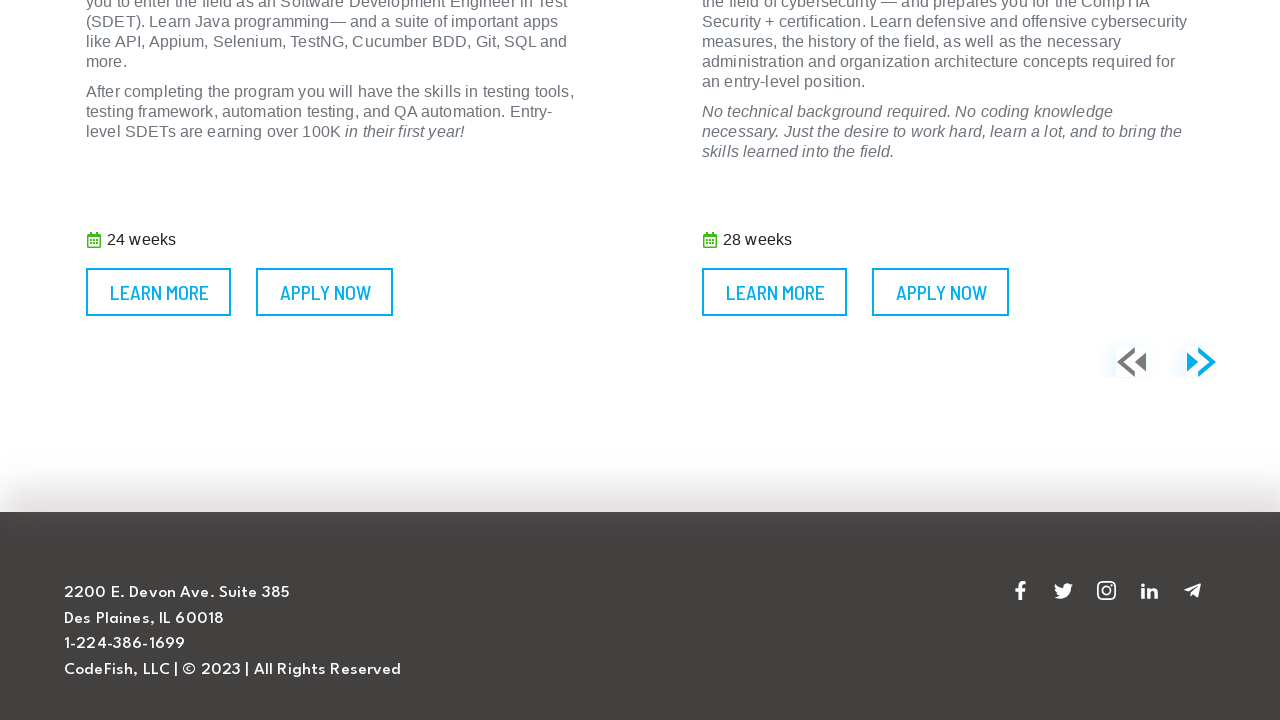

Located Contact Us button
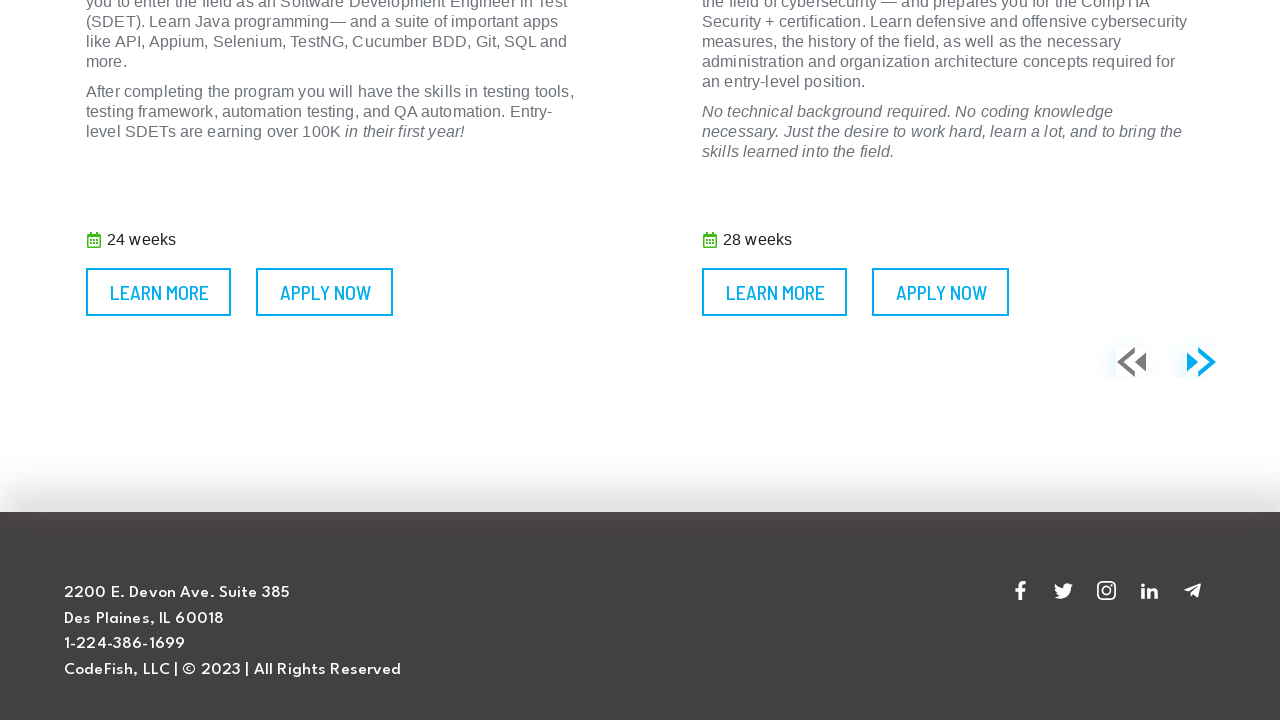

Scrolled Contact Us button into view
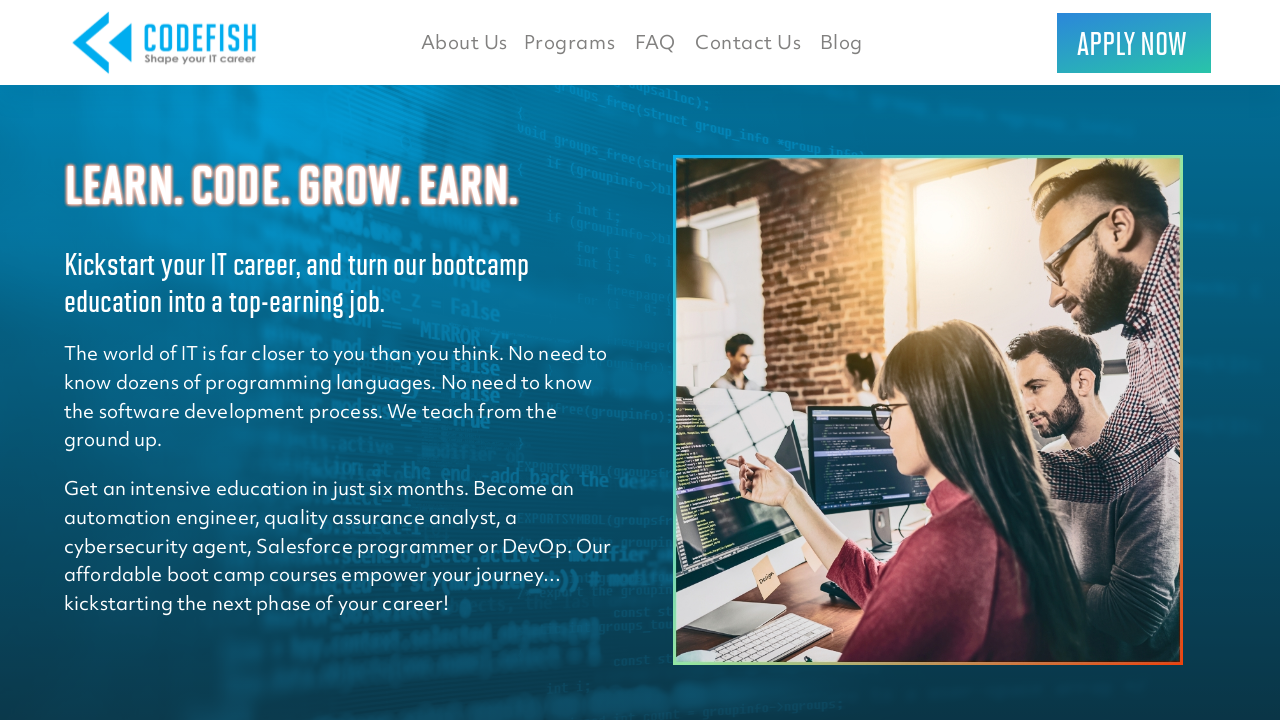

Waited 2 seconds for Contact Us button to be visible
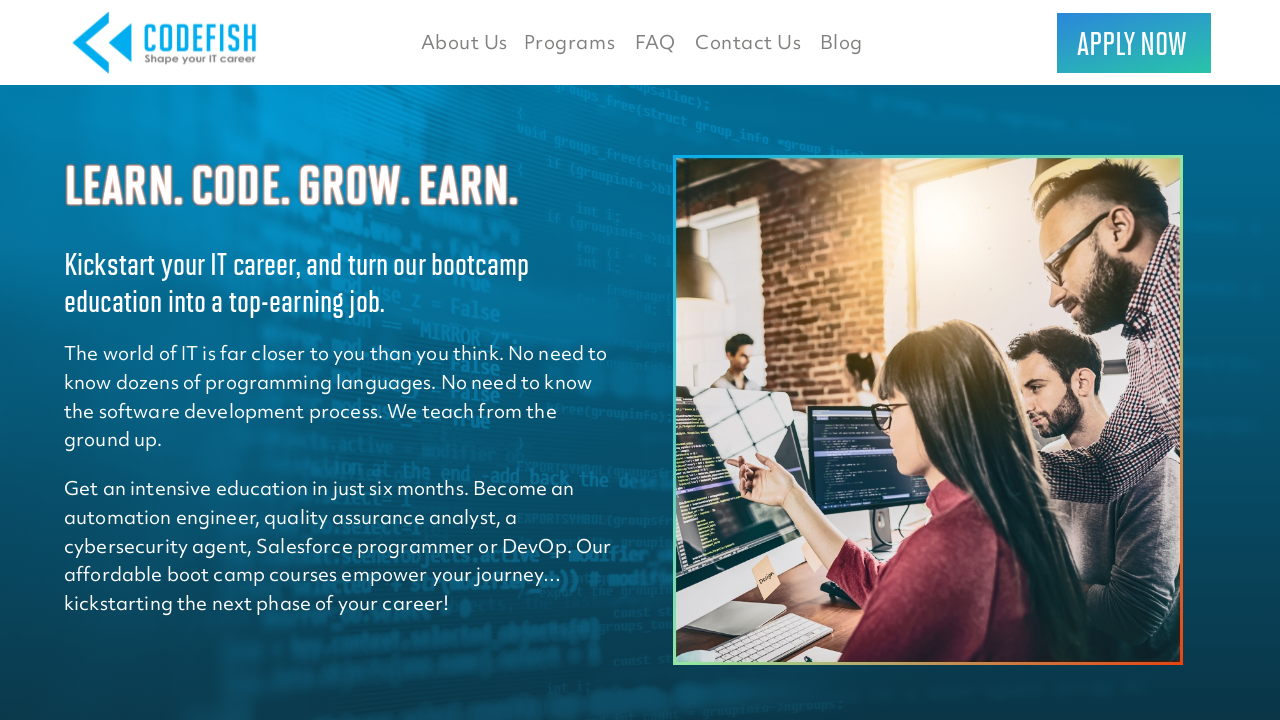

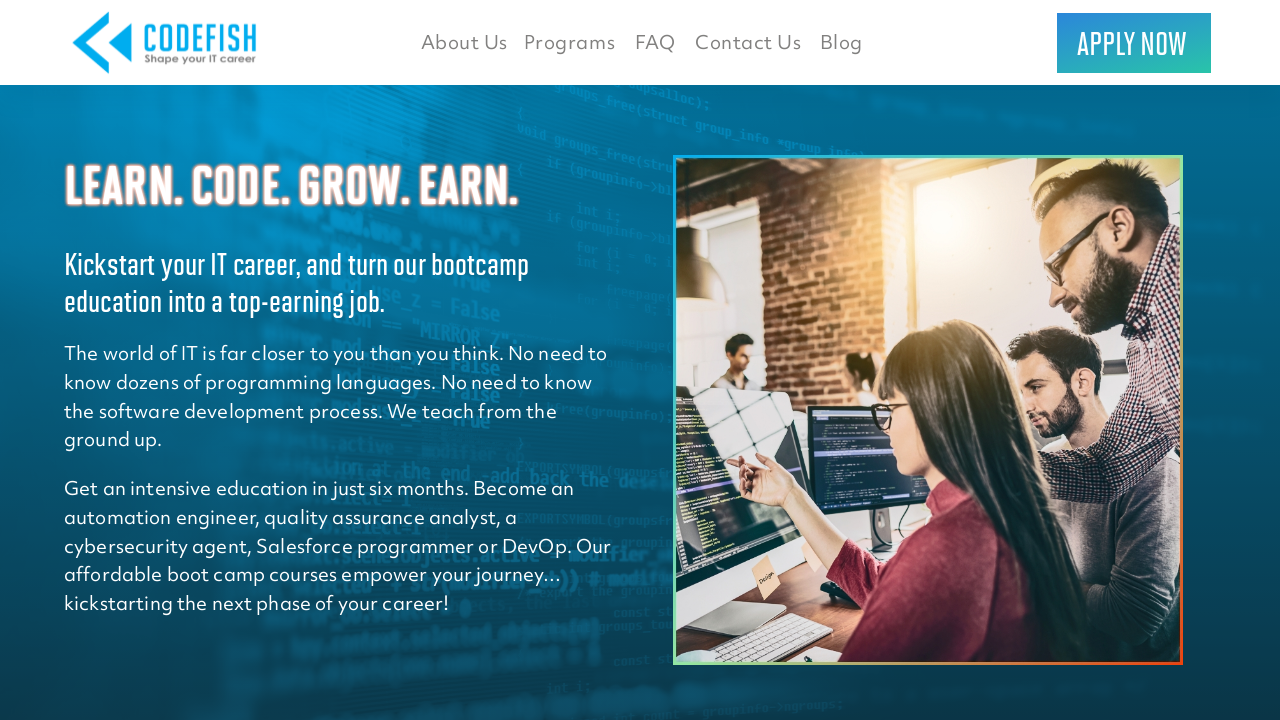